Tests search functionality by searching for a term that yields at least one result and verifying results sections are displayed

Starting URL: https://playwright.dev/docs/intro

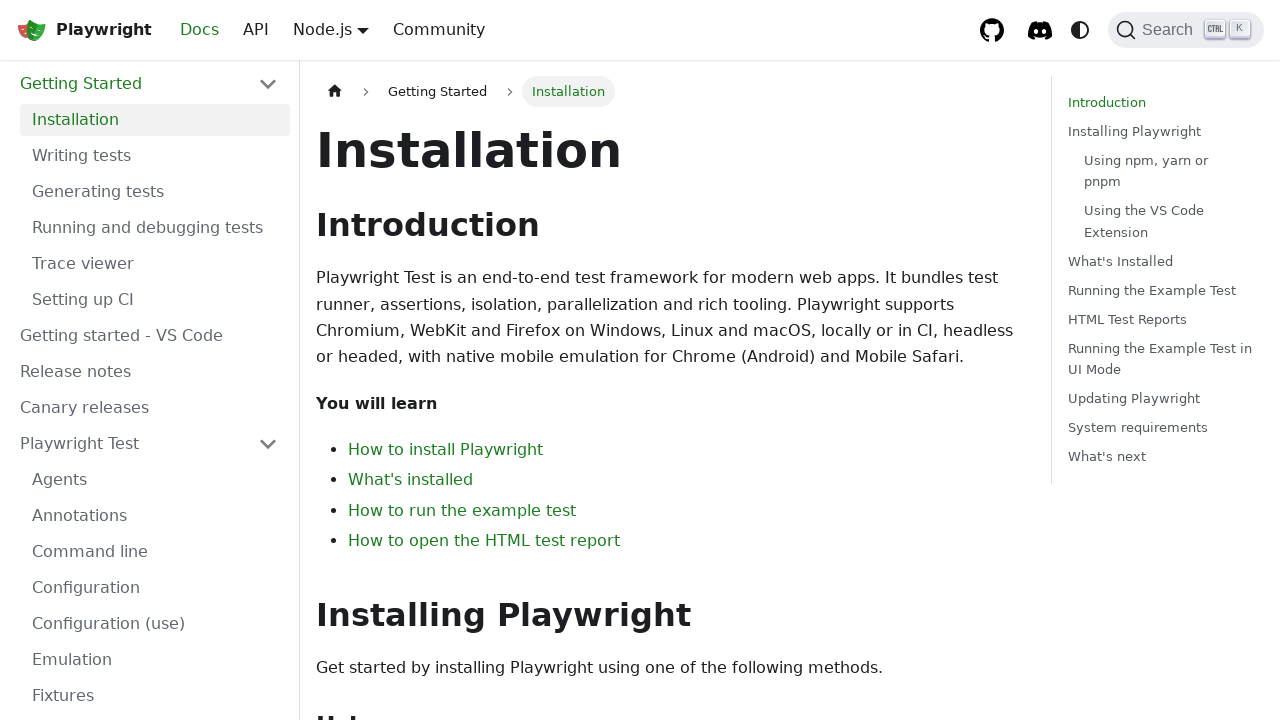

Clicked Search button to open search dialog at (1186, 30) on button:has-text('Search')
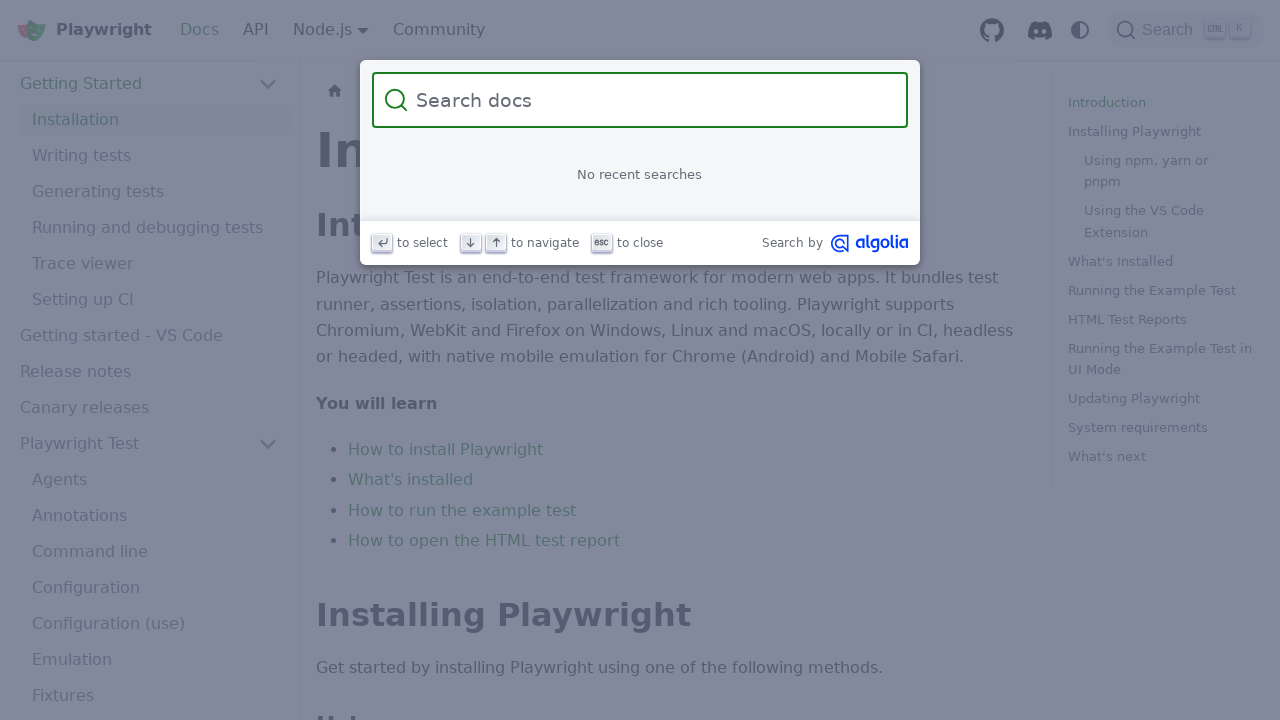

Clicked on search input field at (652, 100) on input[placeholder='Search docs']
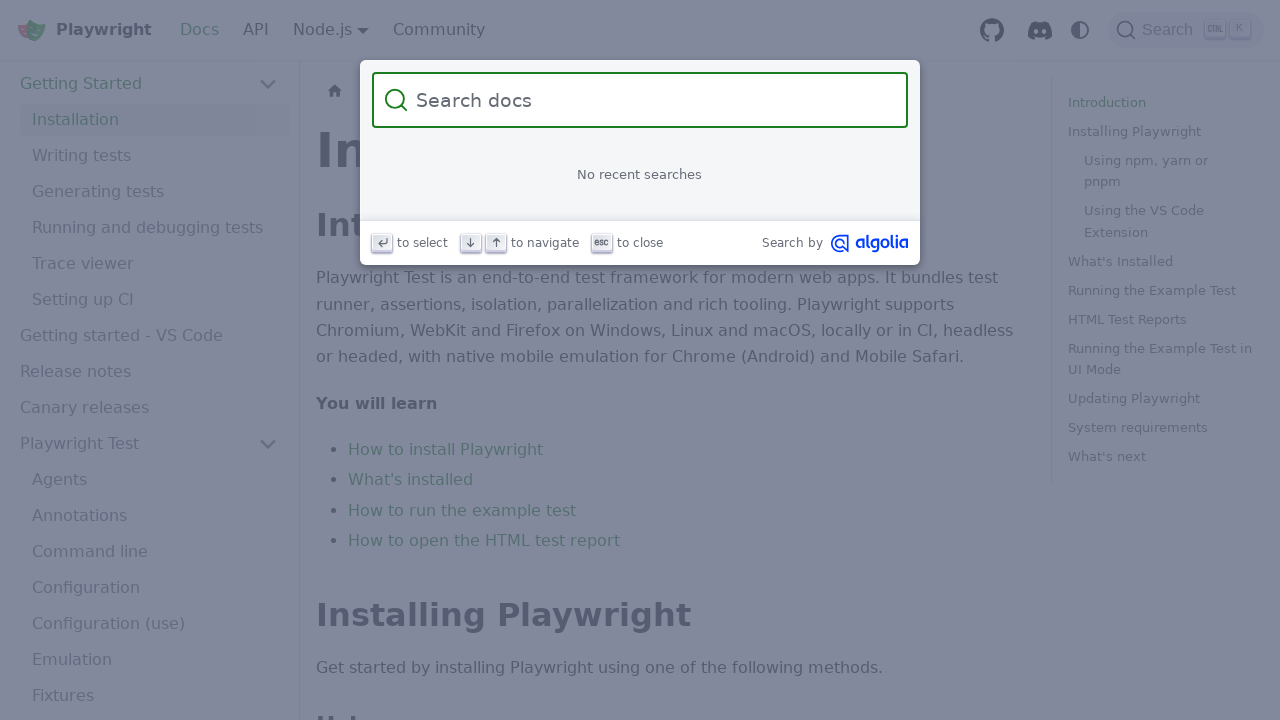

Filled search box with 'havetext' term on input[placeholder='Search docs']
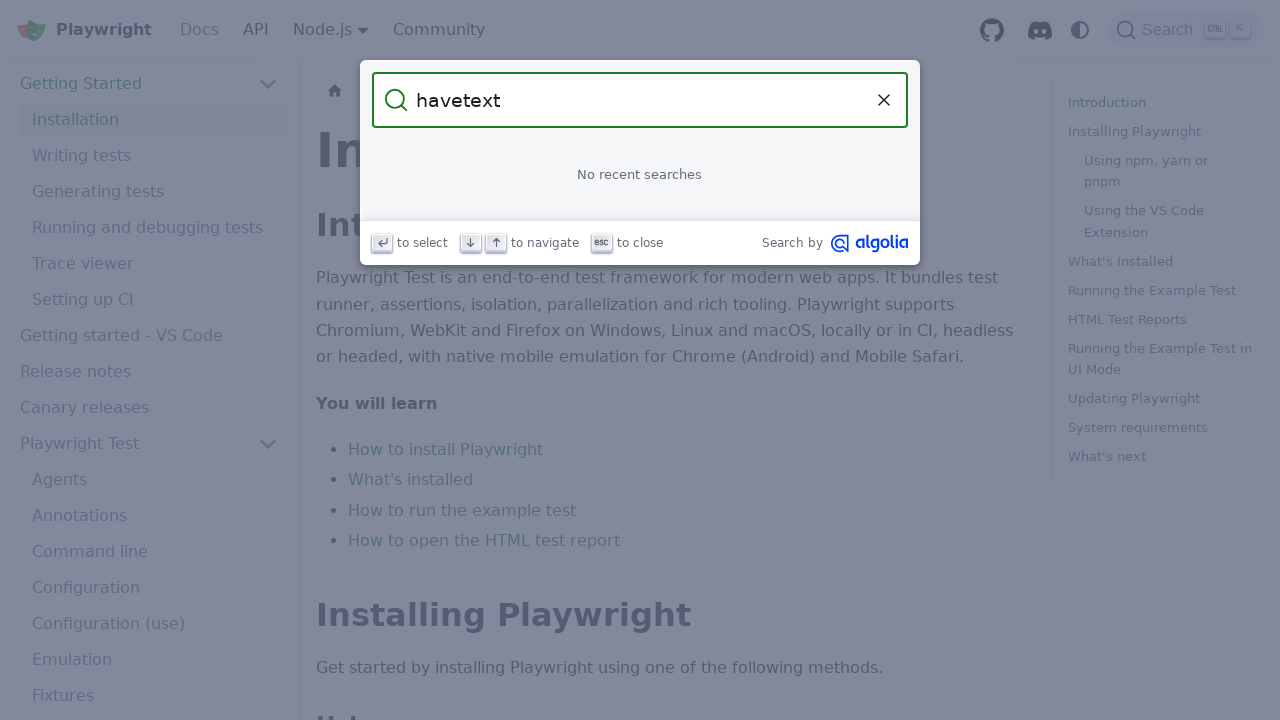

Search results sections loaded successfully
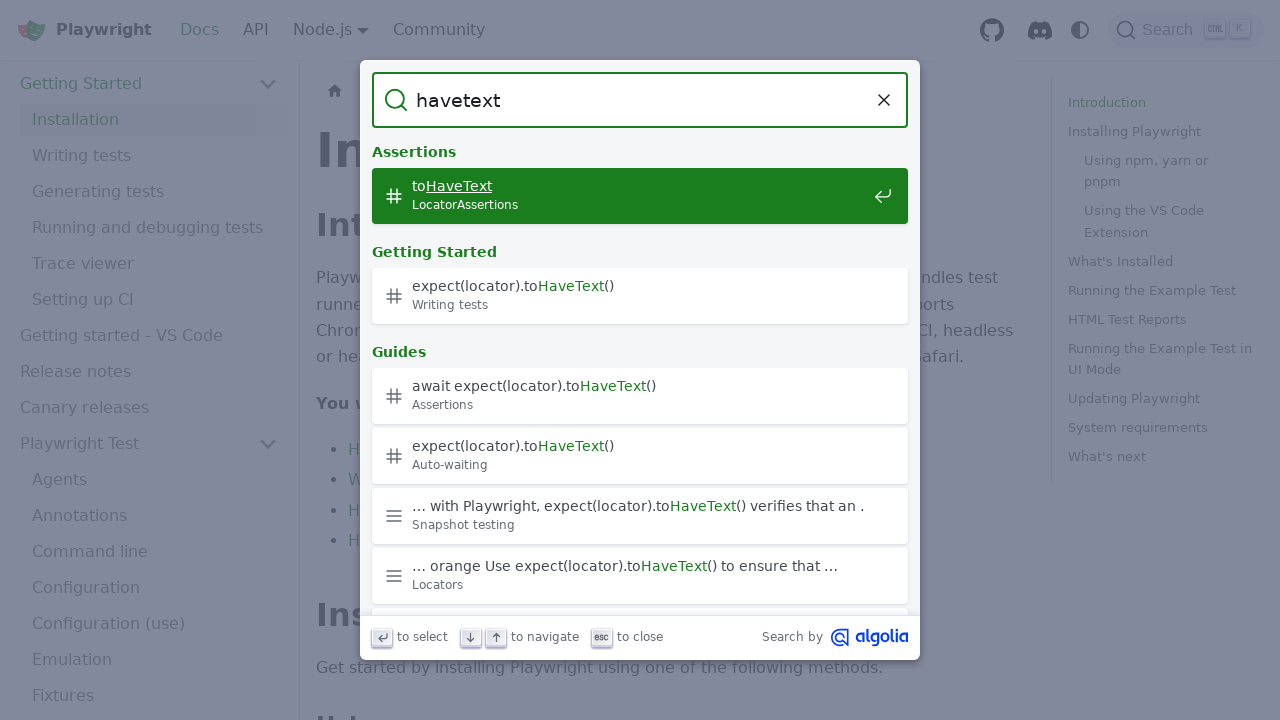

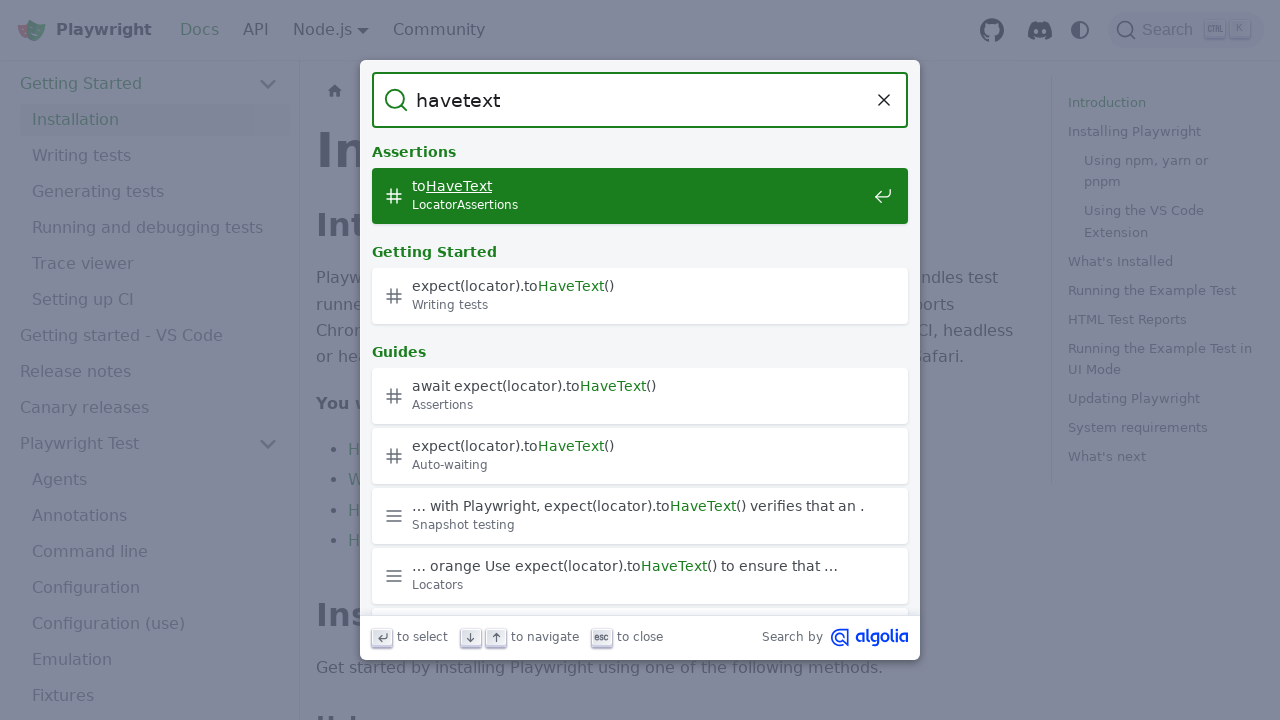